Tests implicit wait functionality by waiting for magic text element to appear with changed content

Starting URL: https://kristinek.github.io/site/examples/sync

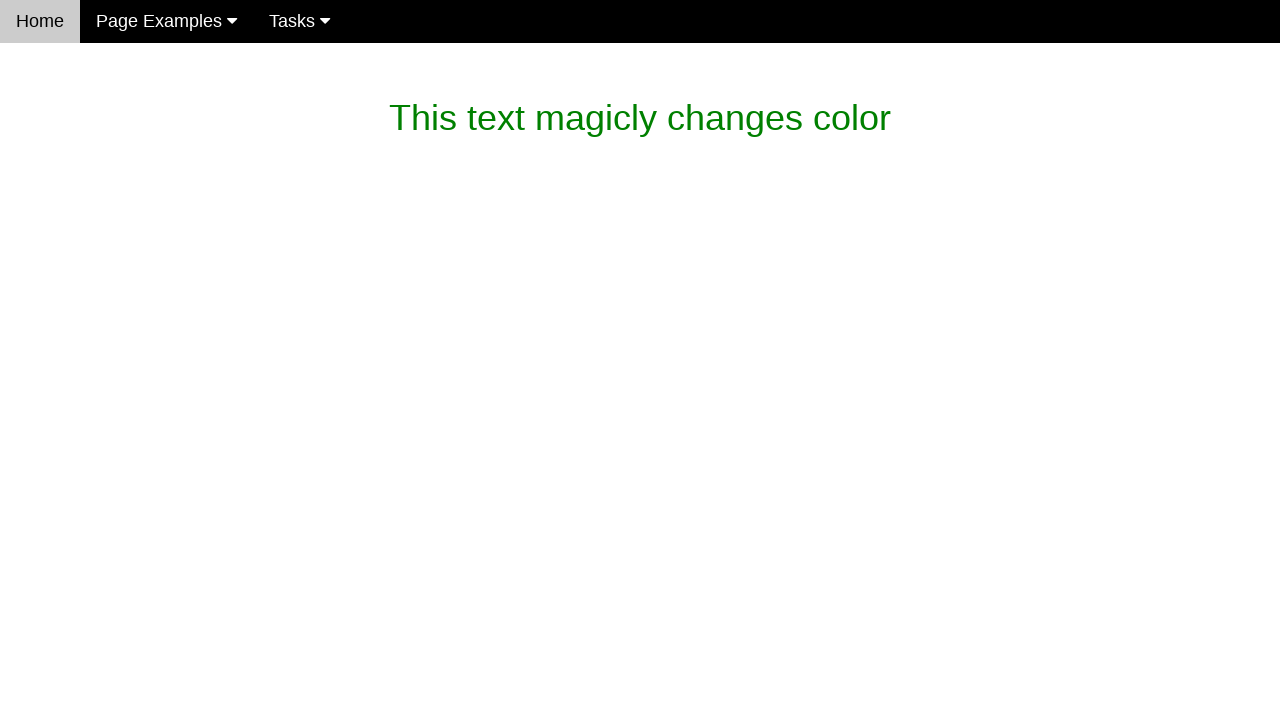

Waited for magic_text element to appear with changed content 'What is this magic? It's dev magic~'
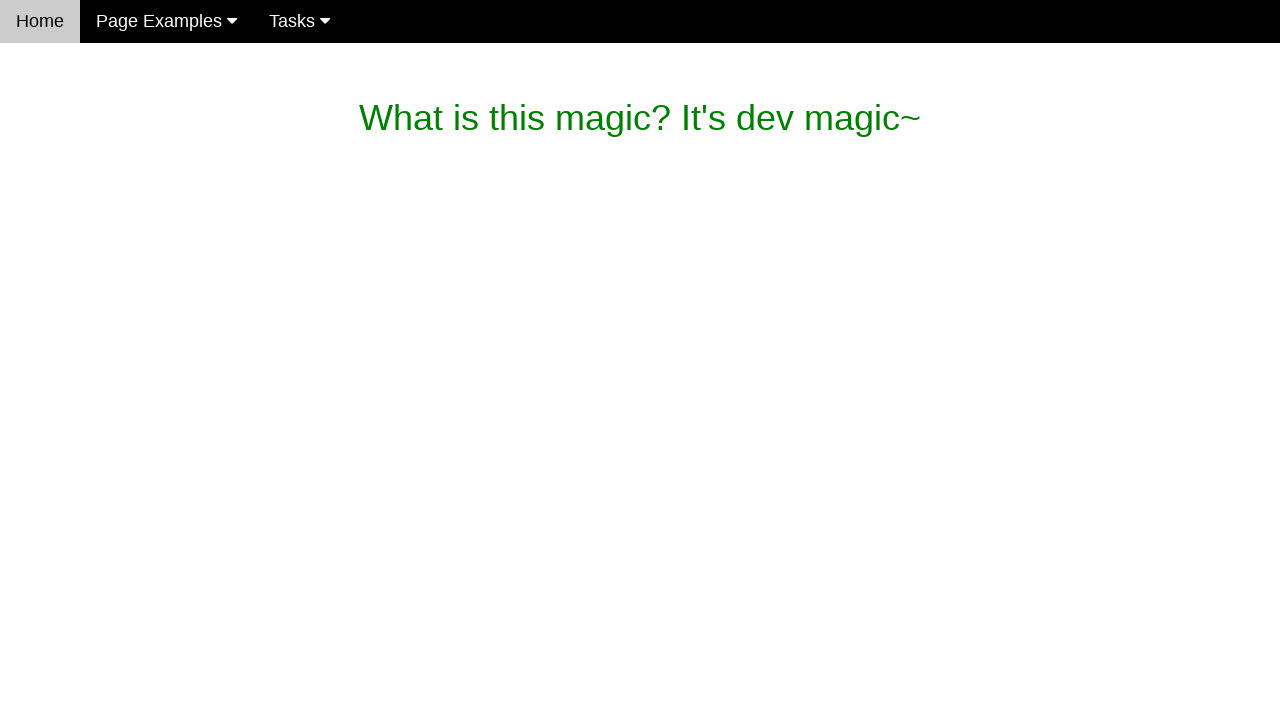

Verified magic_text content matches expected changed text
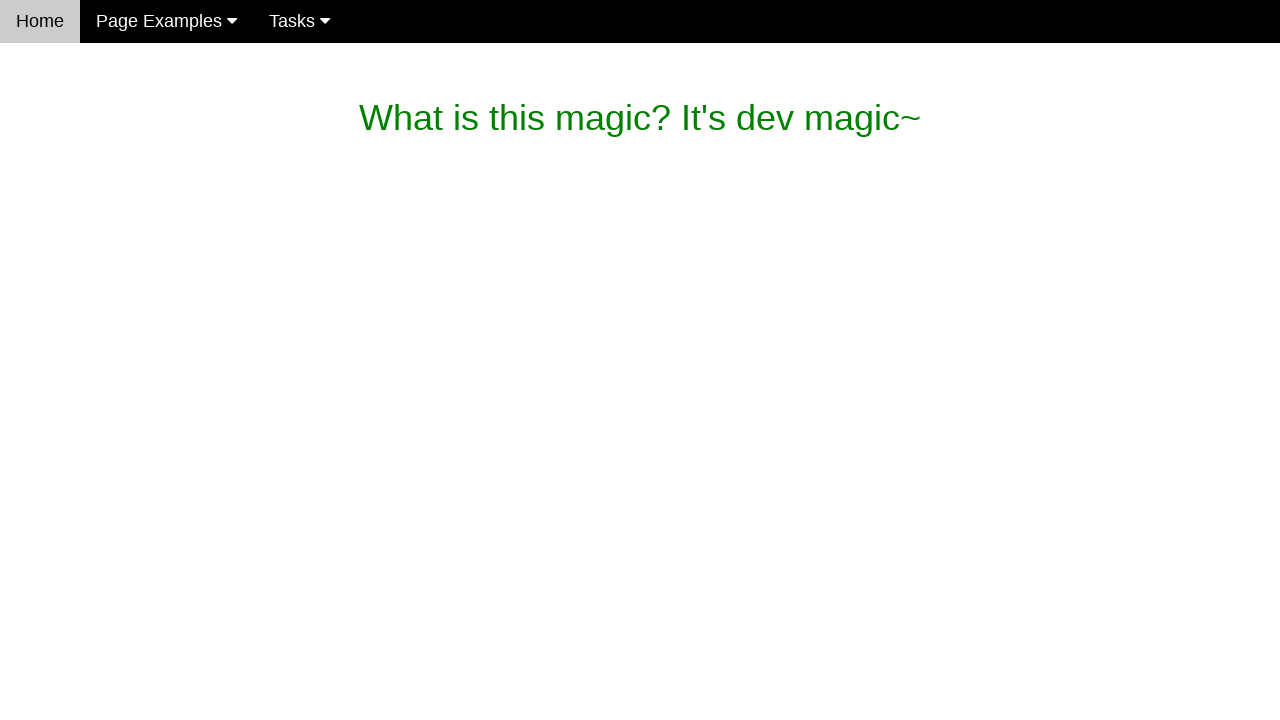

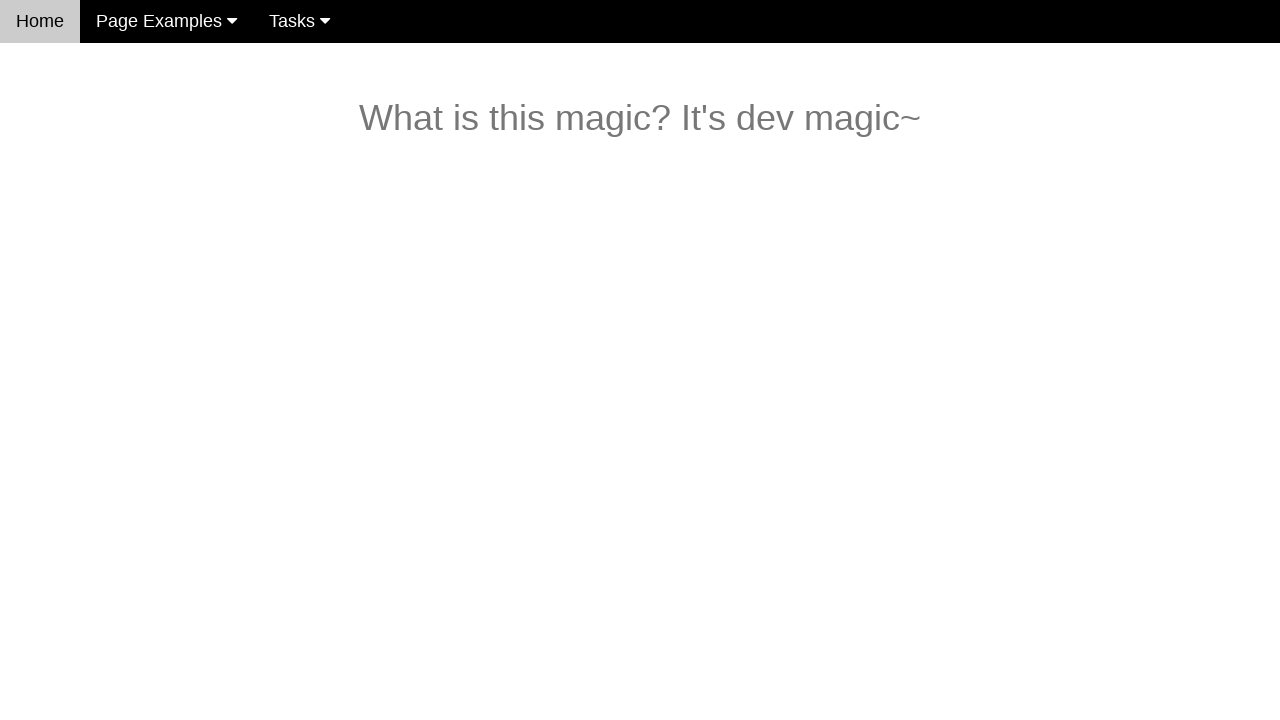